Solves a math captcha by reading a value, calculating its result using a mathematical formula, and submitting the answer along with checkbox and radio button selections

Starting URL: https://suninjuly.github.io/math.html

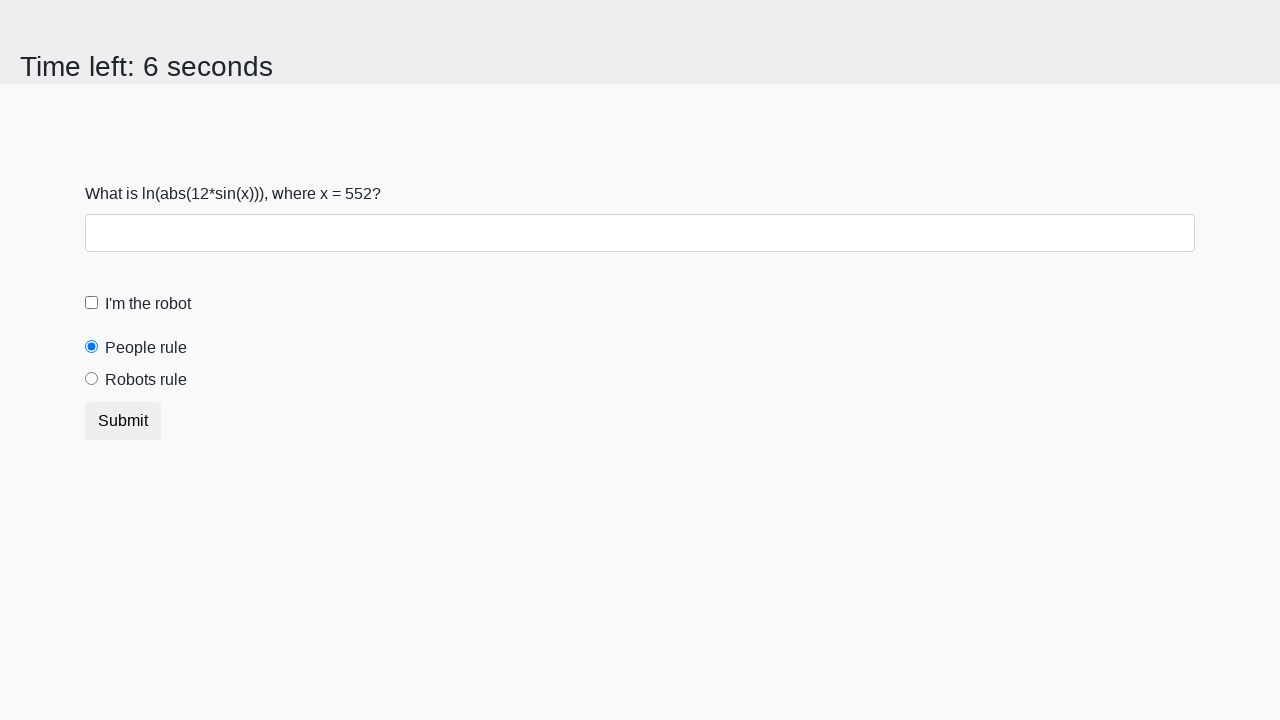

Located the input value element
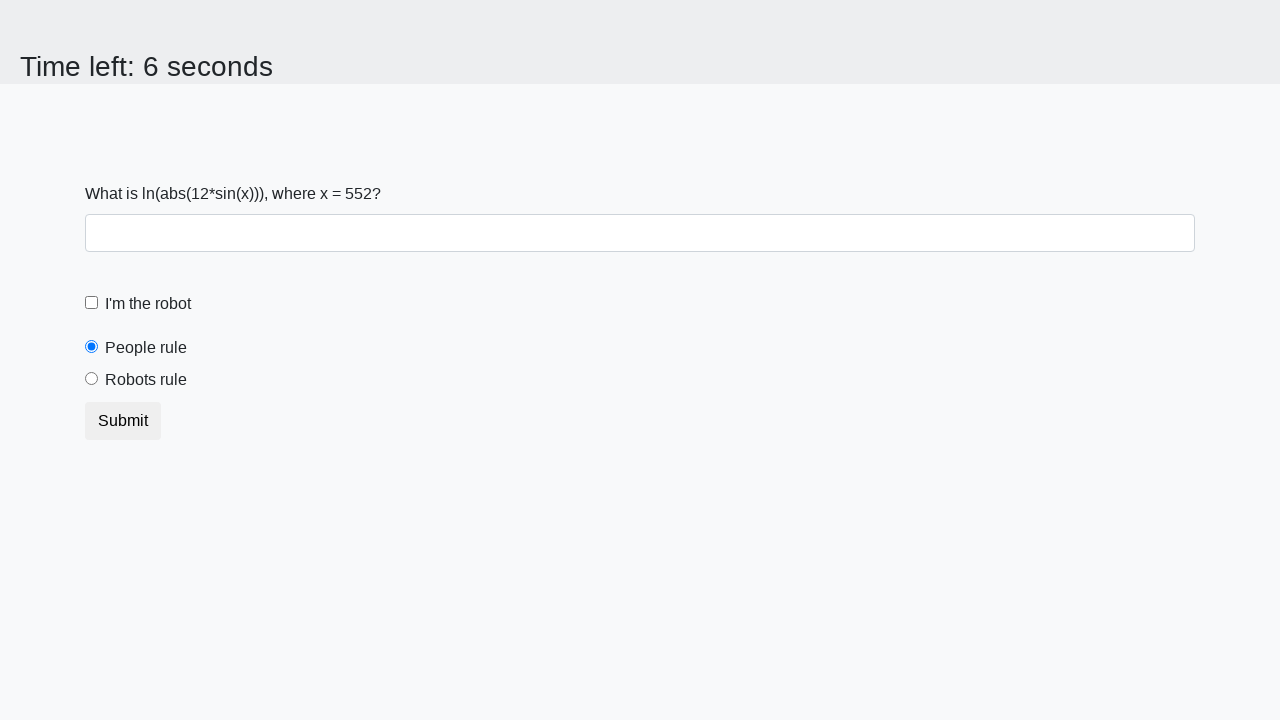

Extracted value from input element: 552
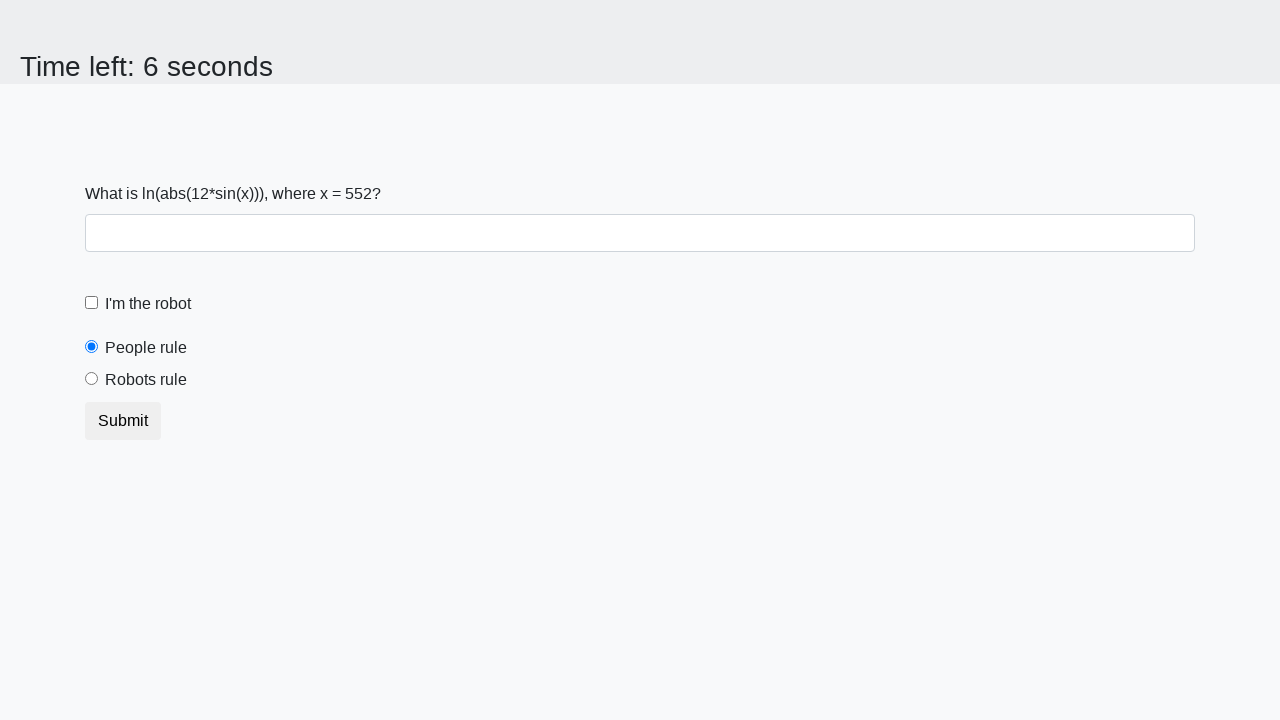

Calculated result using formula log(abs(12*sin(x))): 2.2564836725331956
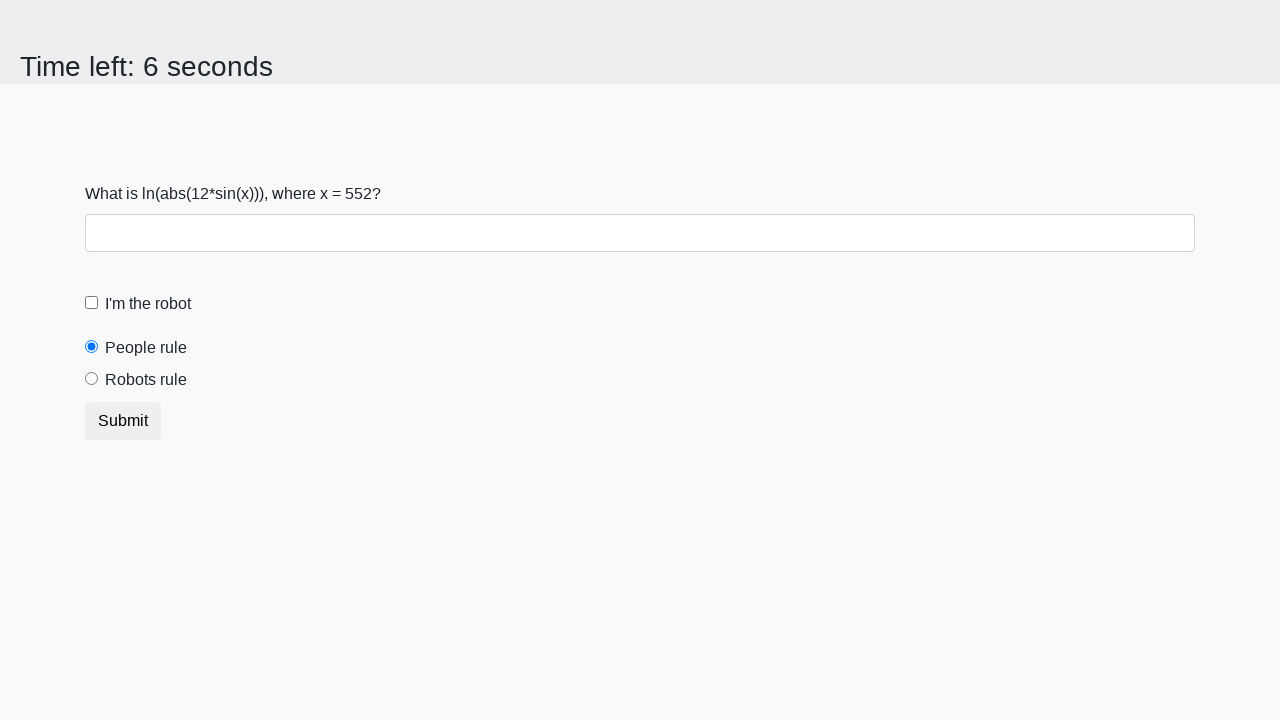

Filled answer field with calculated result: 2.2564836725331956 on #answer
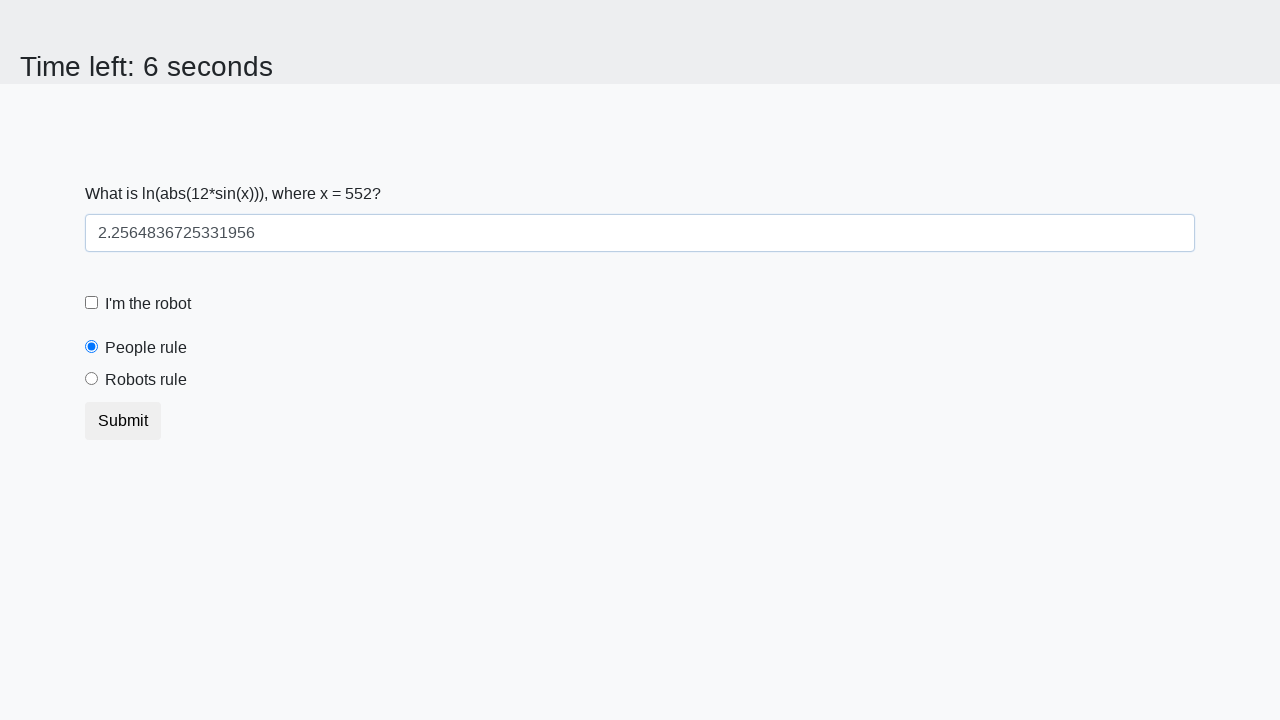

Clicked the robot checkbox at (92, 303) on #robotCheckbox
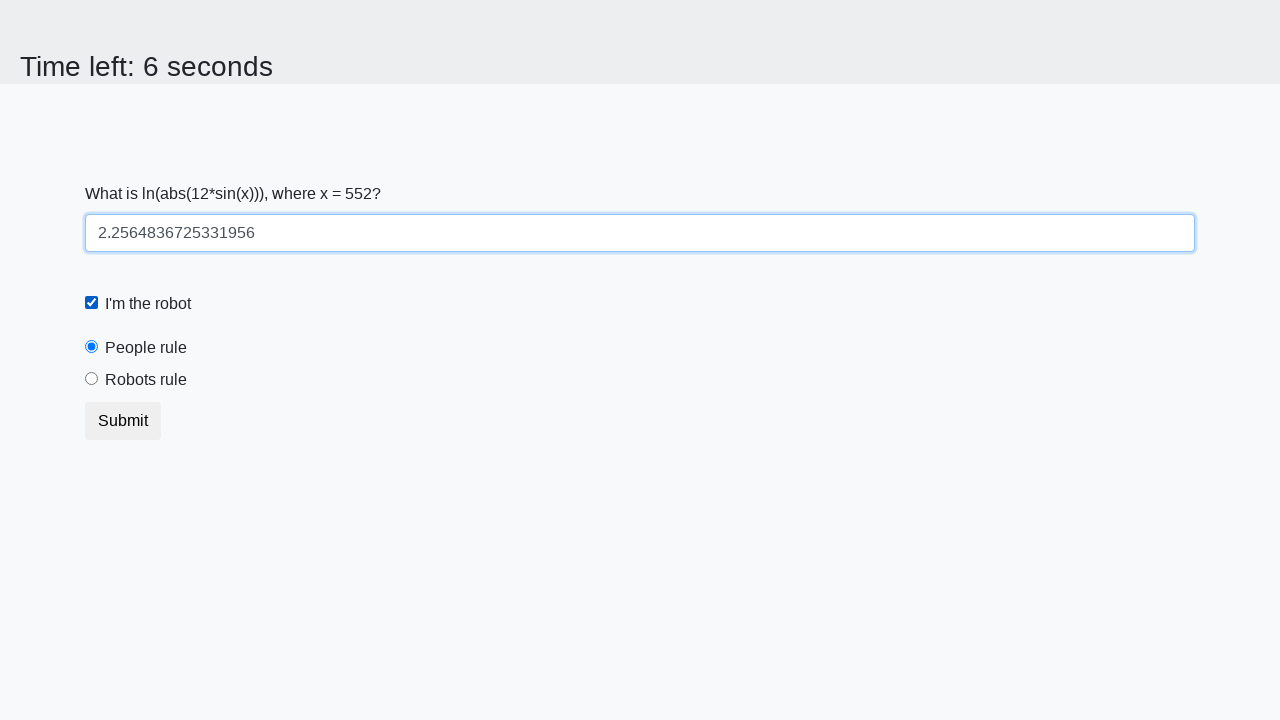

Clicked the 'robots rule' radio button at (92, 379) on #robotsRule
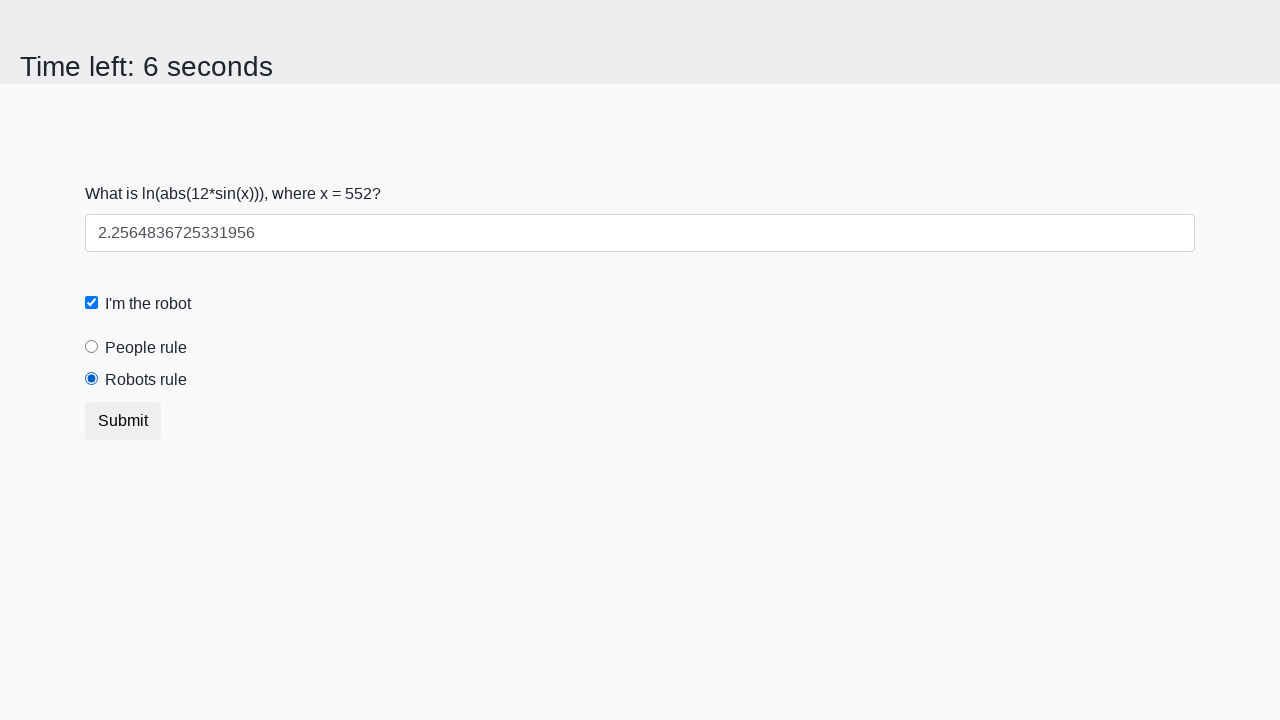

Clicked submit button to submit the form at (123, 421) on button
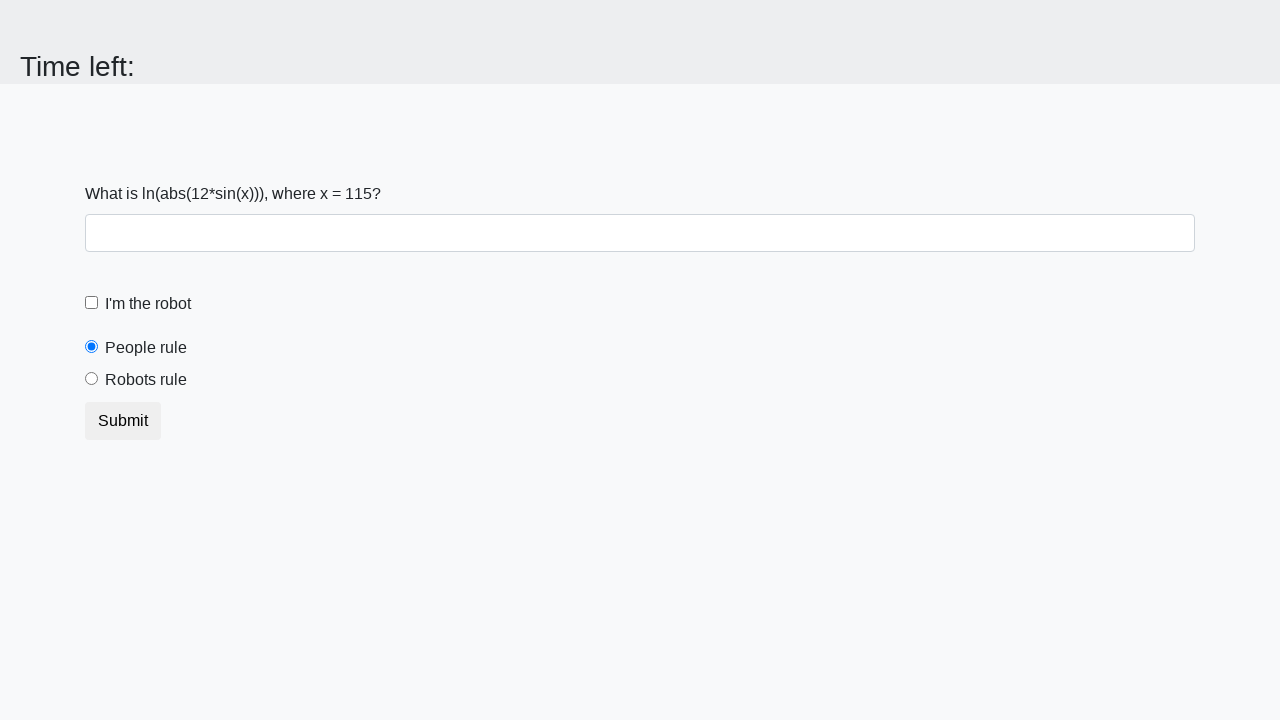

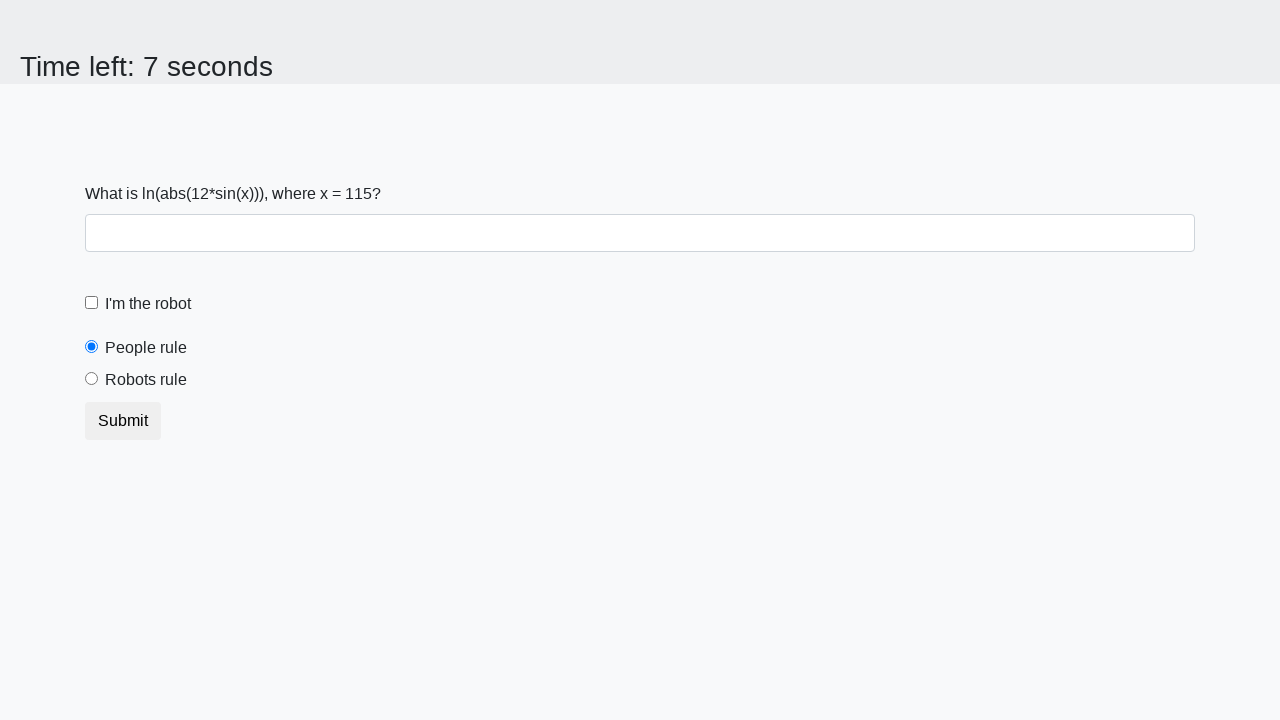